Navigates to the OrangeHRM demo login page and maximizes the browser window. This is a minimal test that verifies the login page loads successfully.

Starting URL: https://opensource-demo.orangehrmlive.com/web/index.php/auth/login

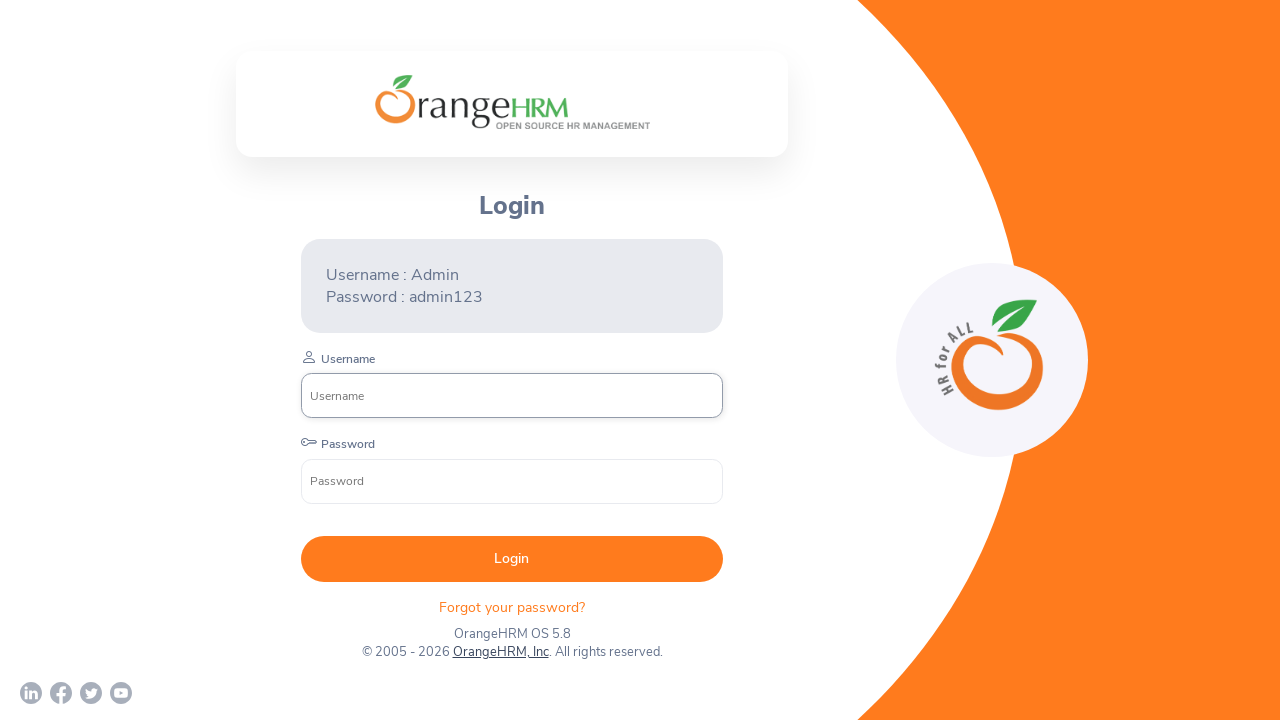

Login page DOM content loaded
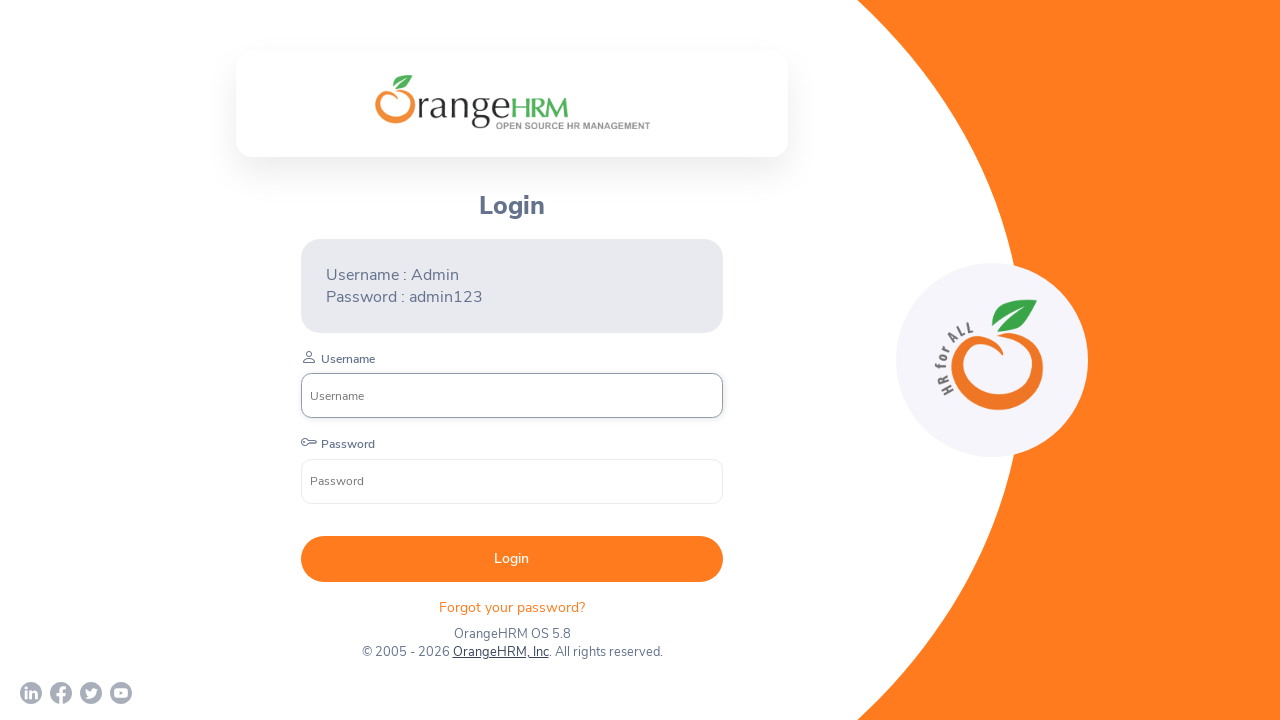

Username input field is visible and ready
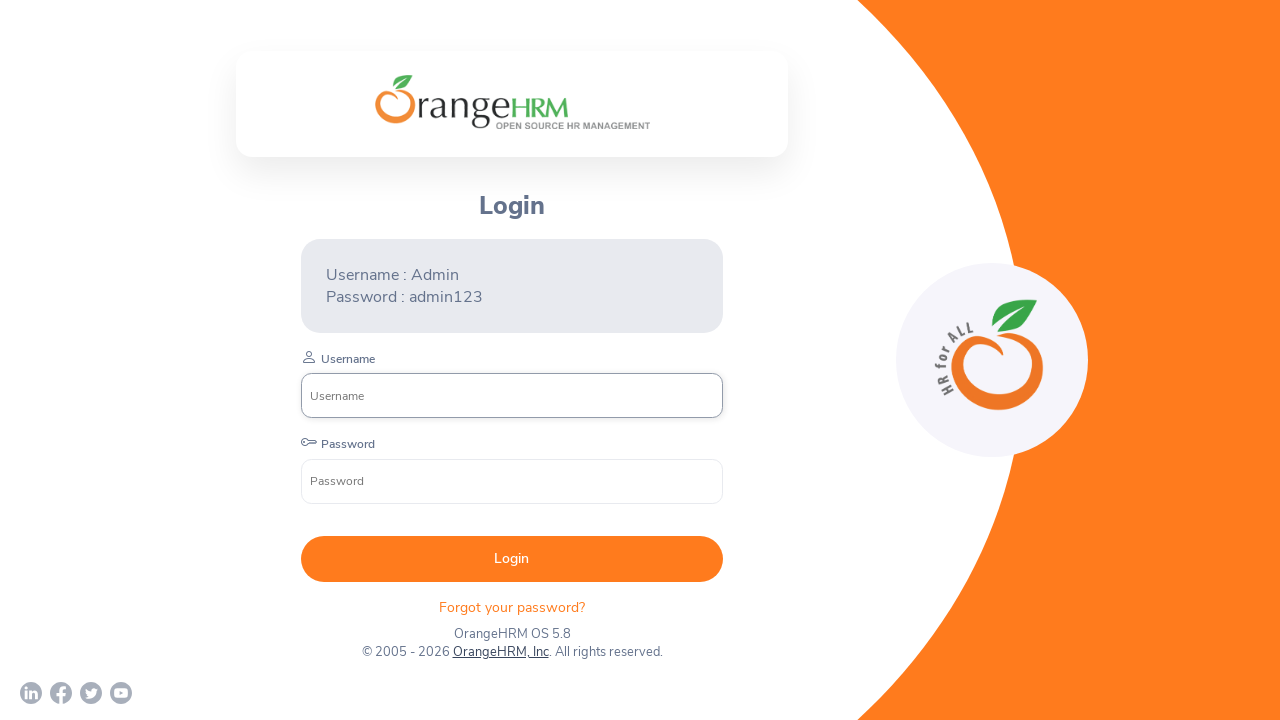

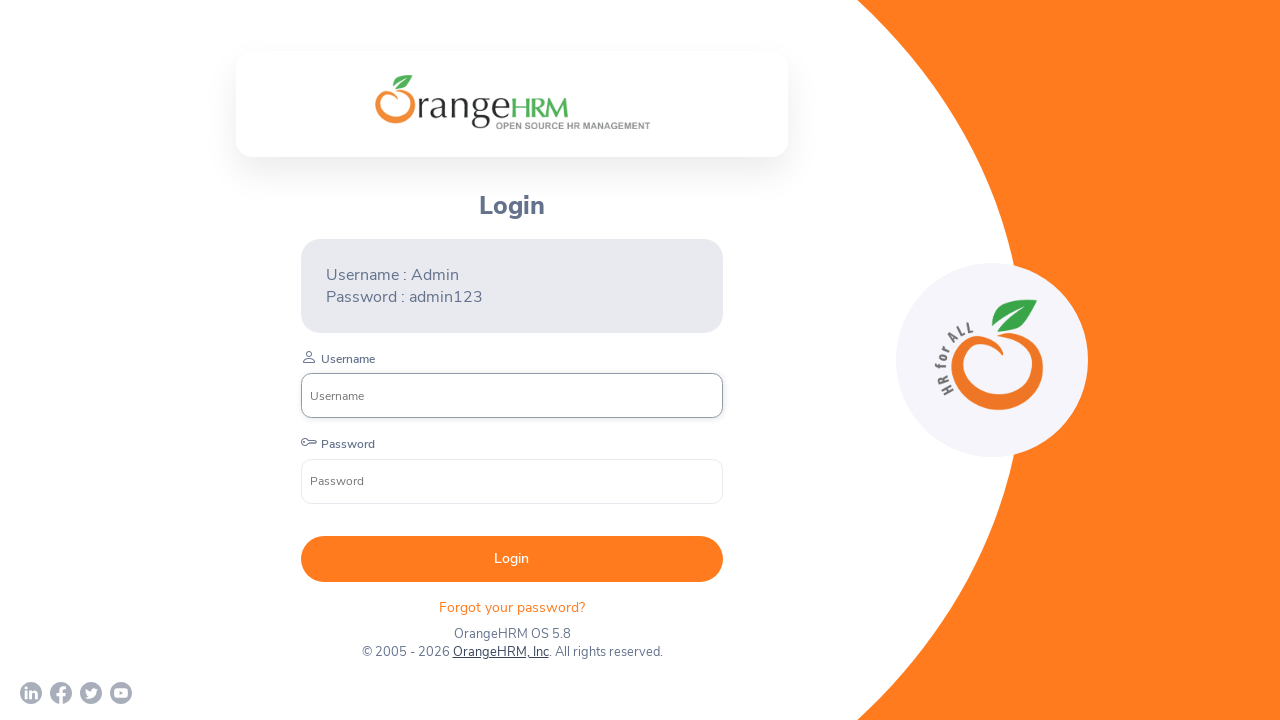